Tests browser window handling by clicking a link that opens a new window and switching between windows

Starting URL: https://the-internet.herokuapp.com/windows

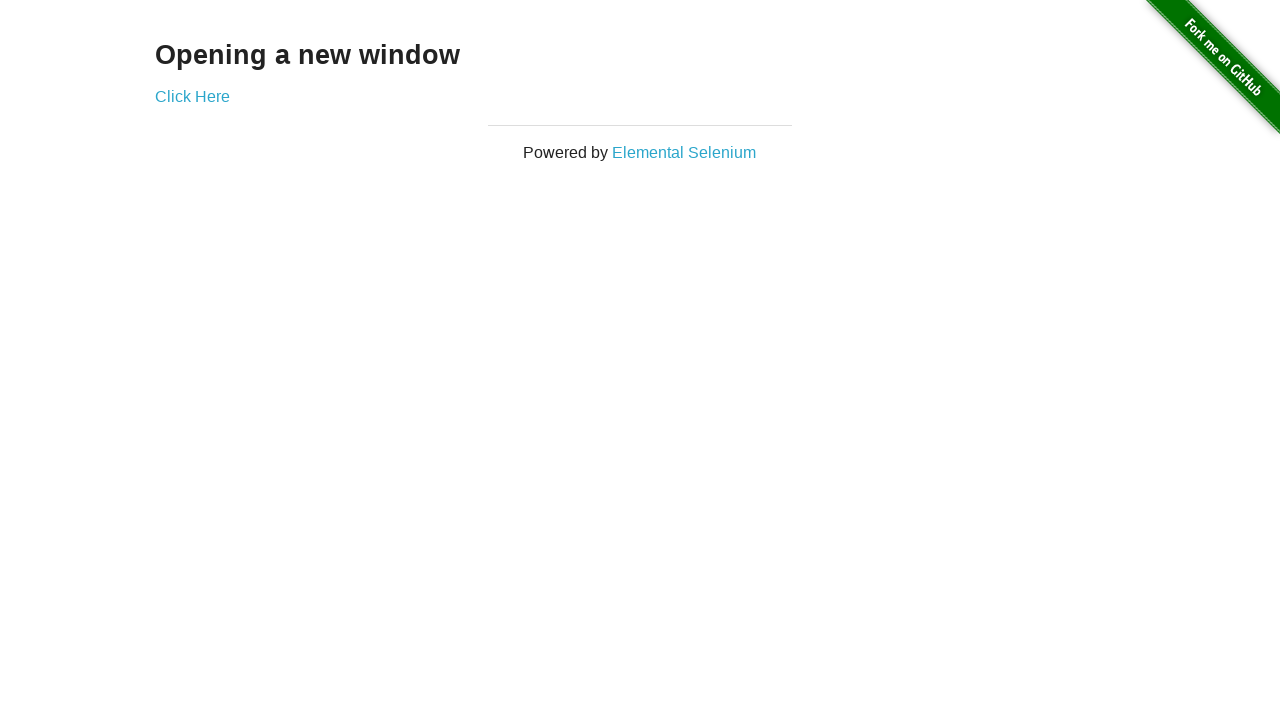

Clicked 'Click Here' link to open new window at (192, 96) on text=Click Here
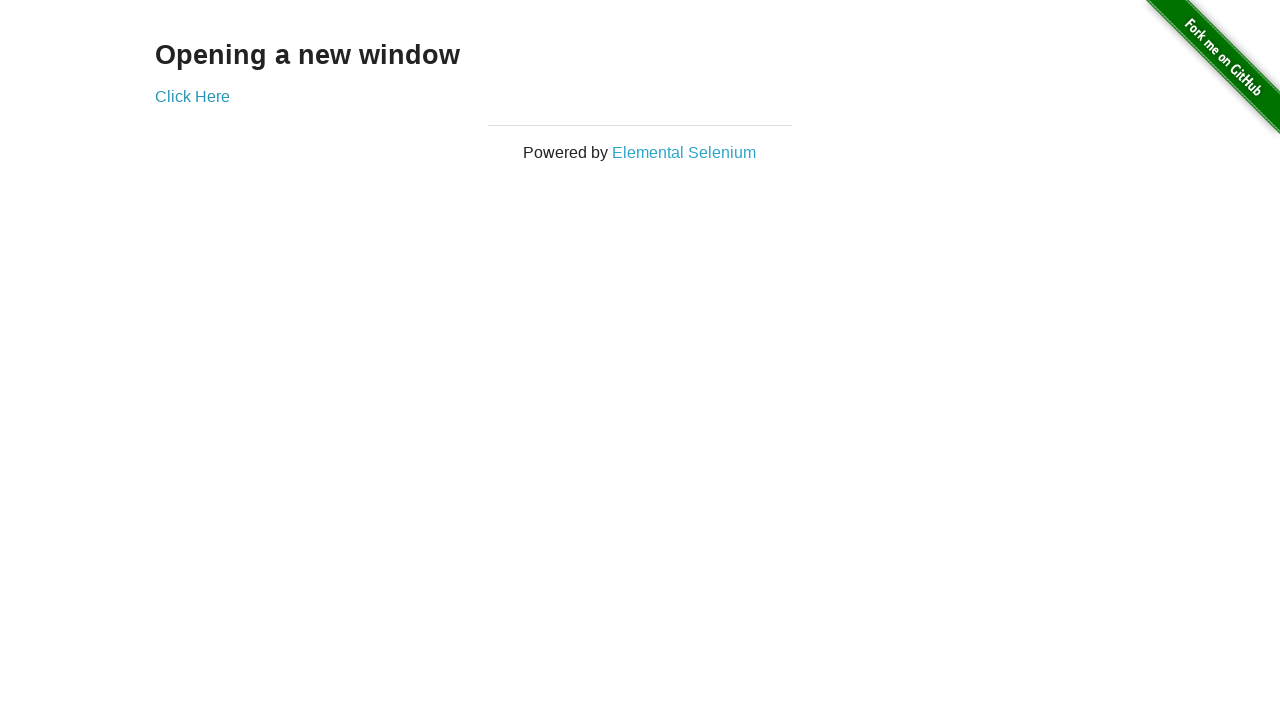

Retrieved all open pages/windows from context
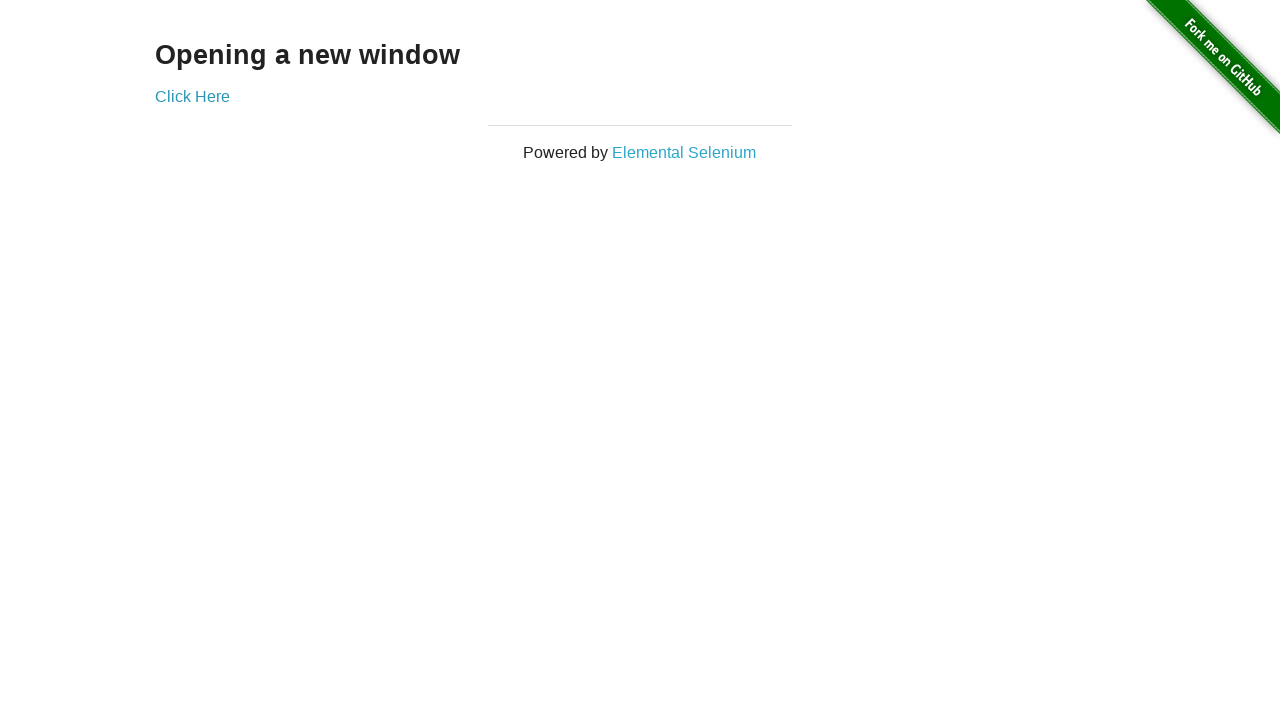

Identified new window as the last page in context
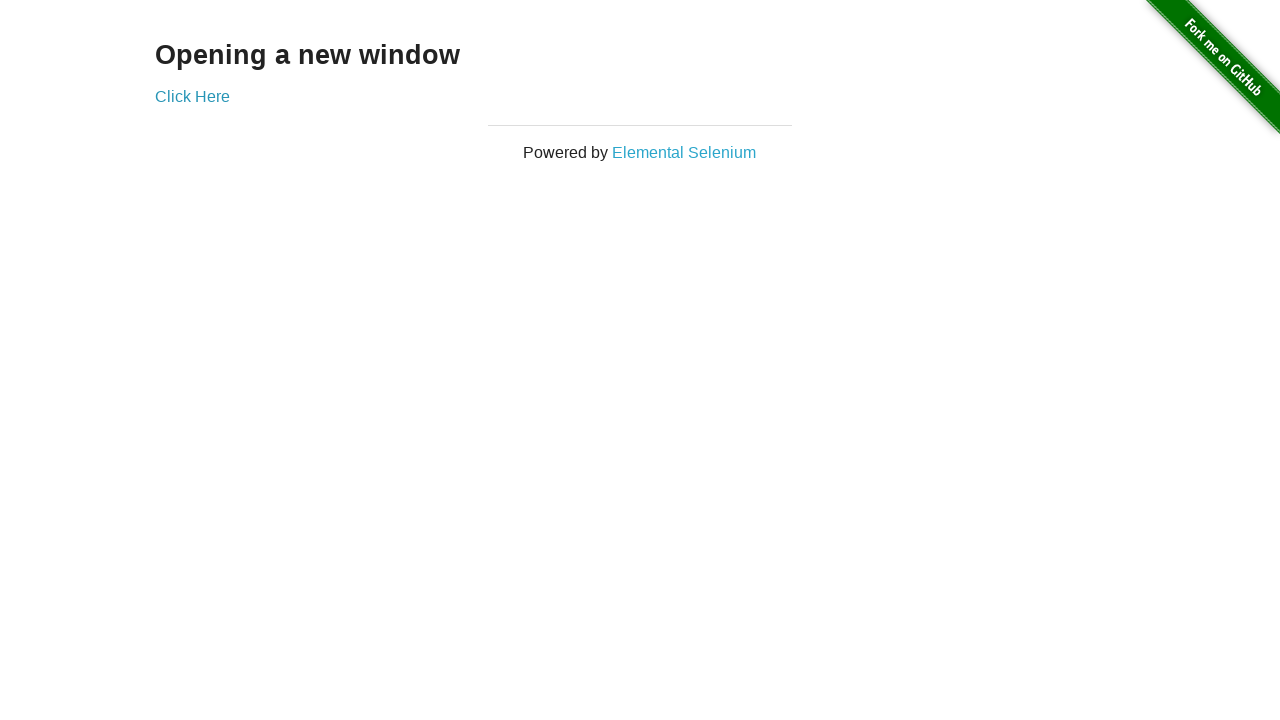

Waited for new window to load completely
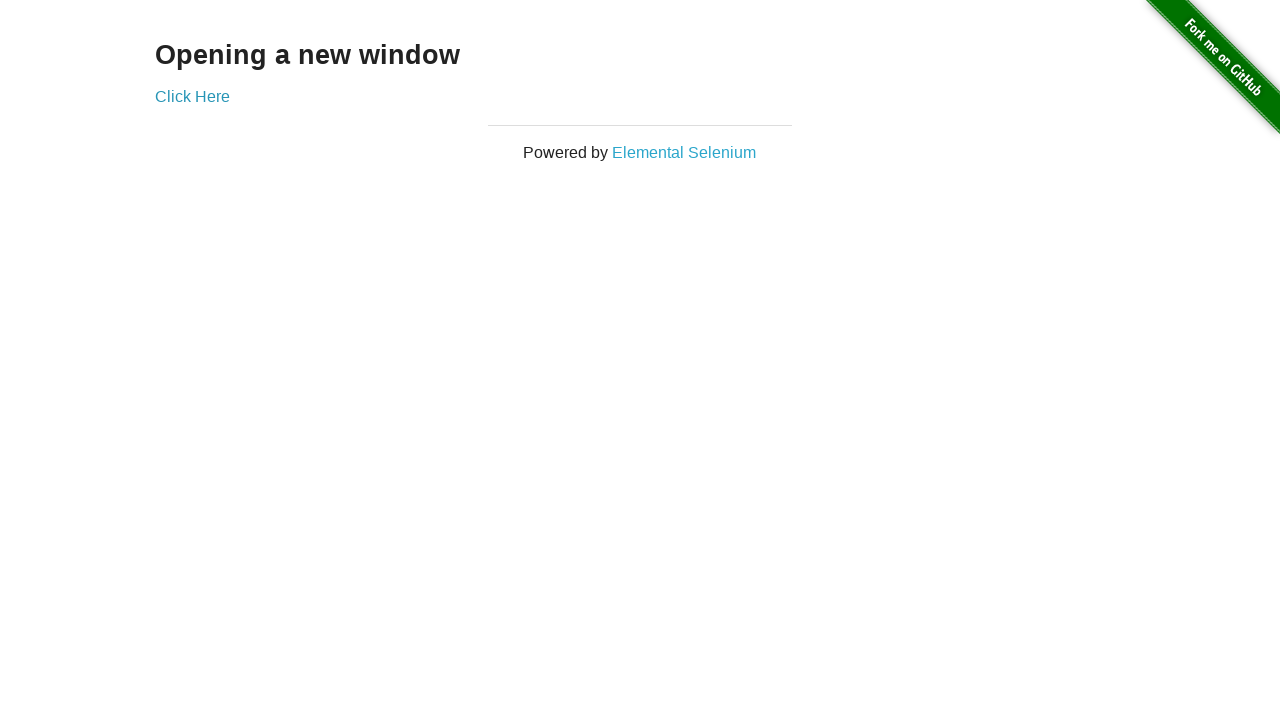

Switched back to original window by bringing it to front
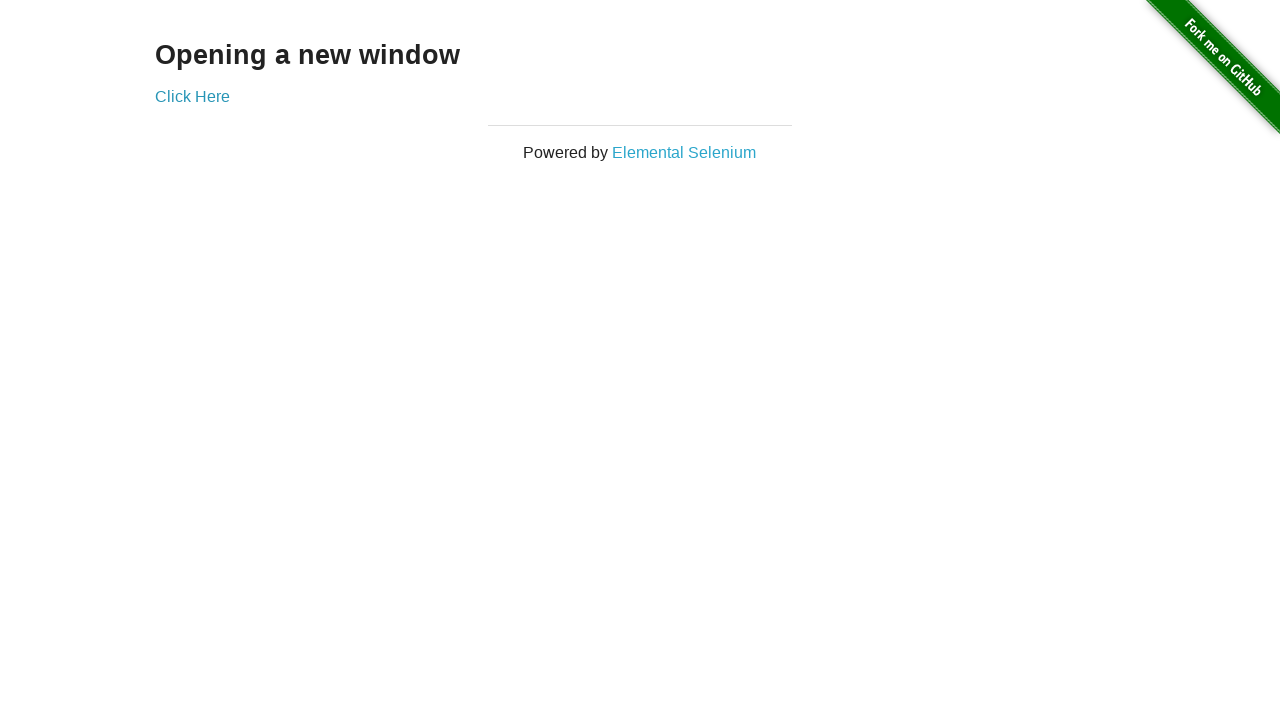

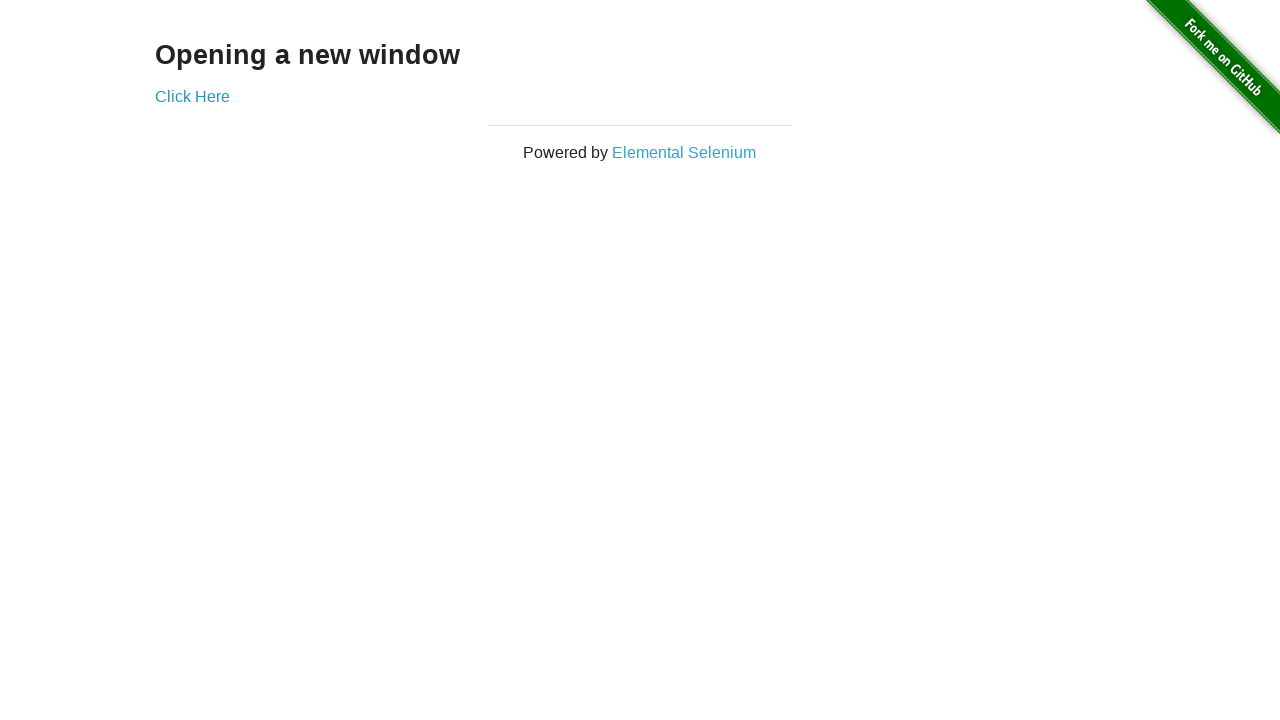